Tests various dropdown handling techniques including traditional select dropdowns, multi-select dropdowns, custom Bootstrap-like dropdowns, and auto-suggest dropdowns by selecting specific car brands.

Starting URL: https://claruswaysda.github.io/Dropdowns.html

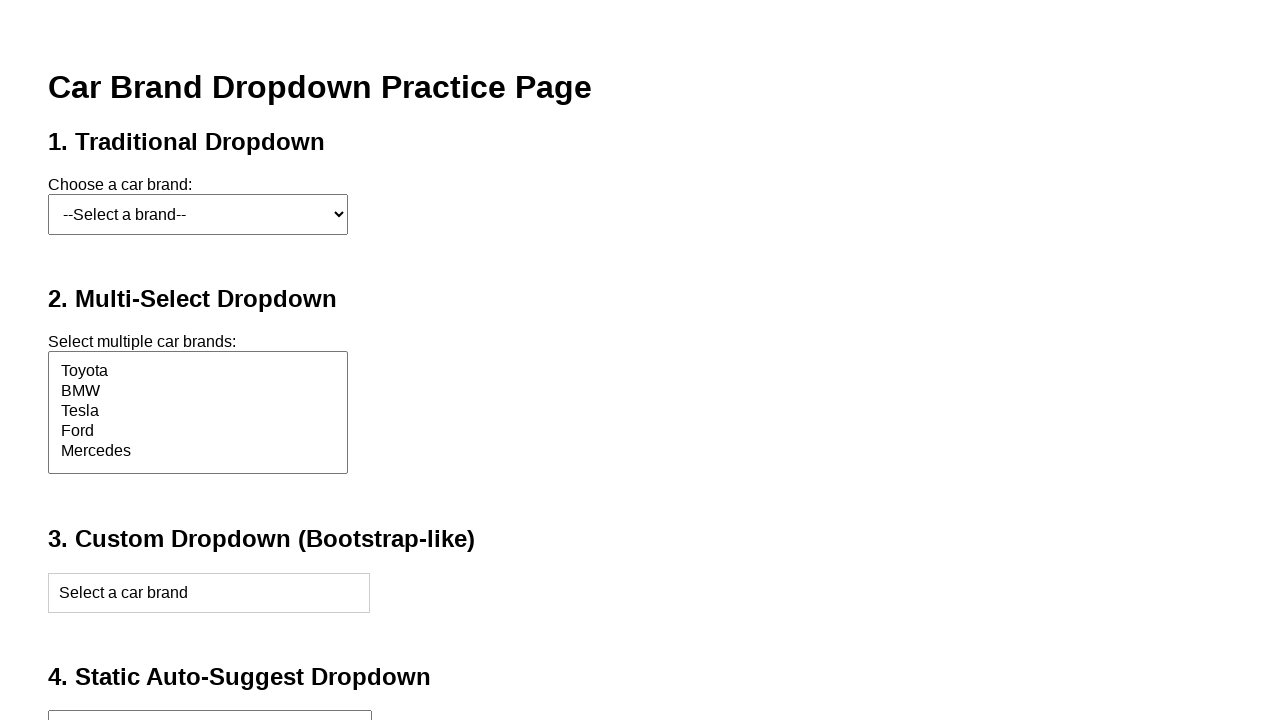

Selected 'Ford' from traditional dropdown on #carSelect
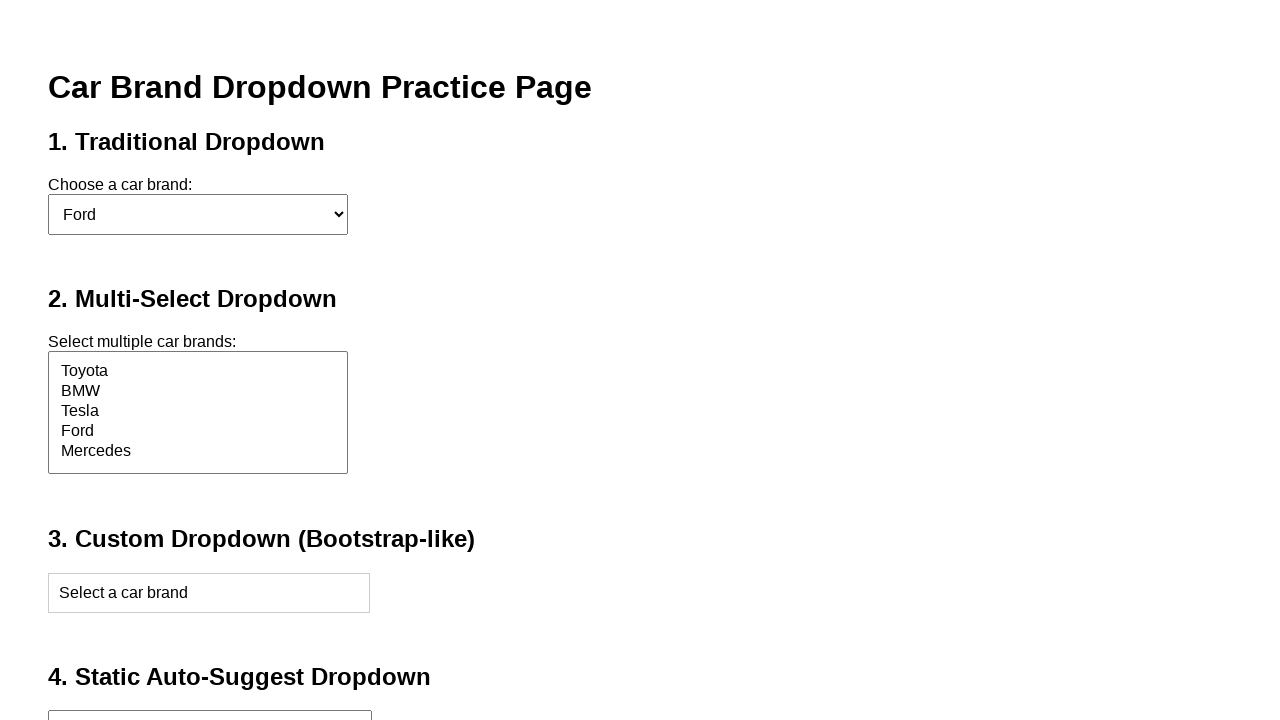

Selected 'Mercedes' from multi-select dropdown on #multiCarSelect
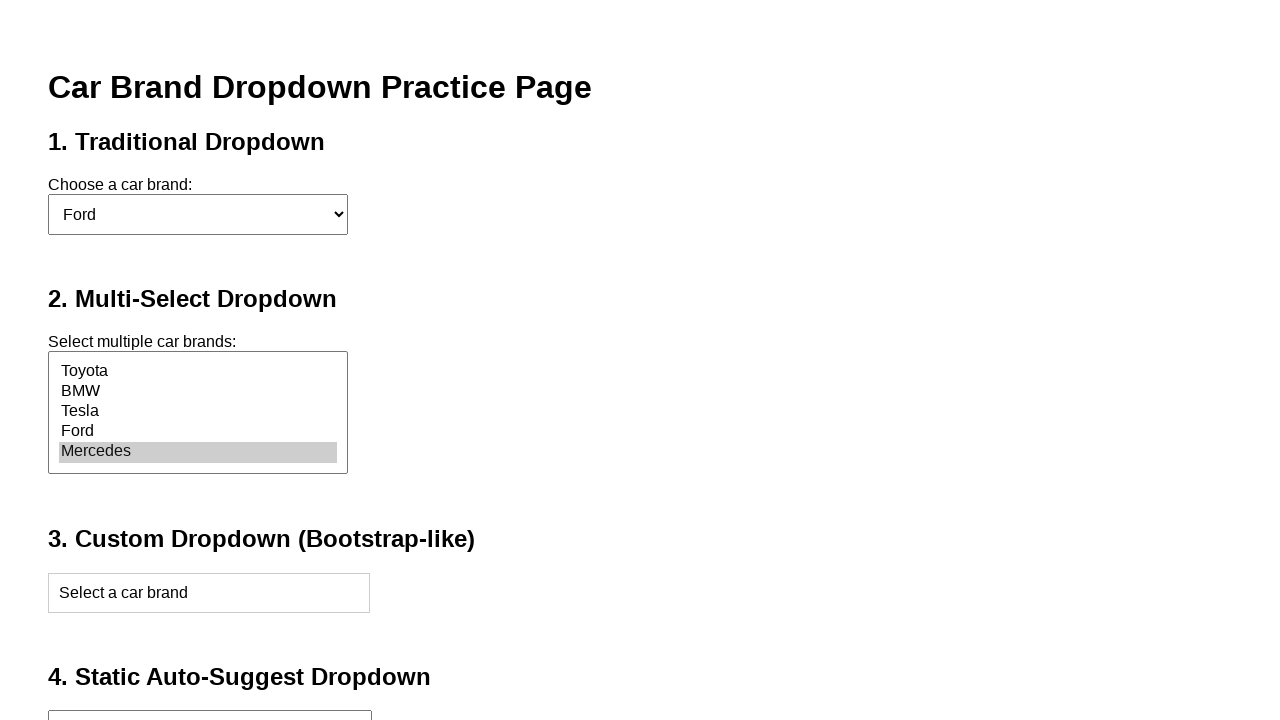

Clicked custom Bootstrap-like dropdown to open it at (209, 593) on #customDropdown
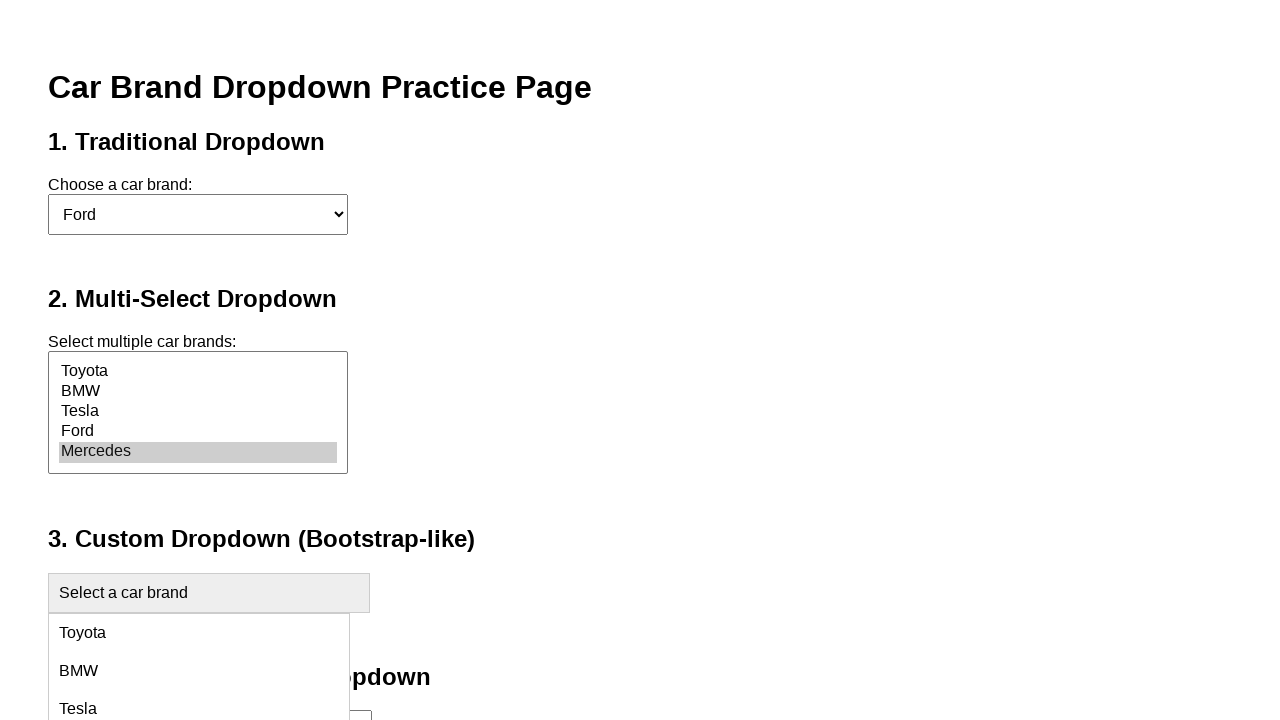

Selected 'BMW' from custom dropdown at (199, 671) on xpath=//div[normalize-space()='BMW']
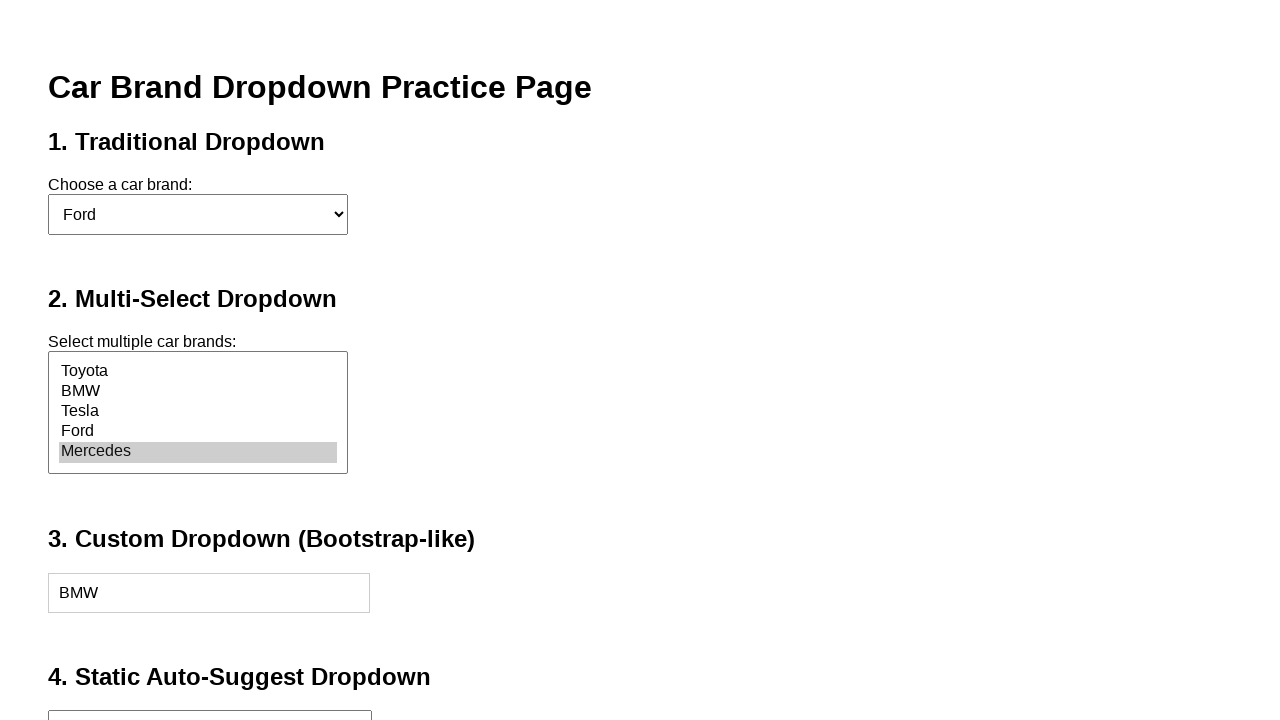

Filled static auto-suggest field with 'Tesla Model 3' on #staticInput
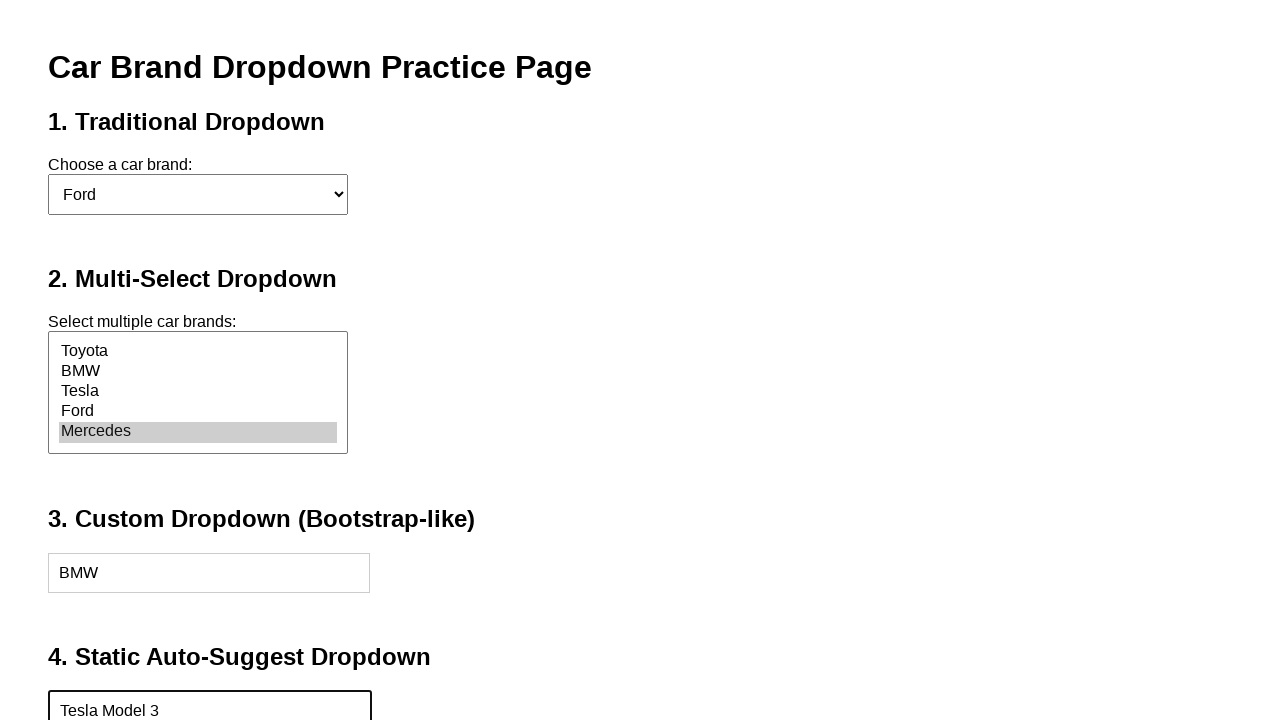

Selected 'Tesla Model 3' from static auto-suggest dropdown at (199, 462) on xpath=//div[@class='suggestion-item']
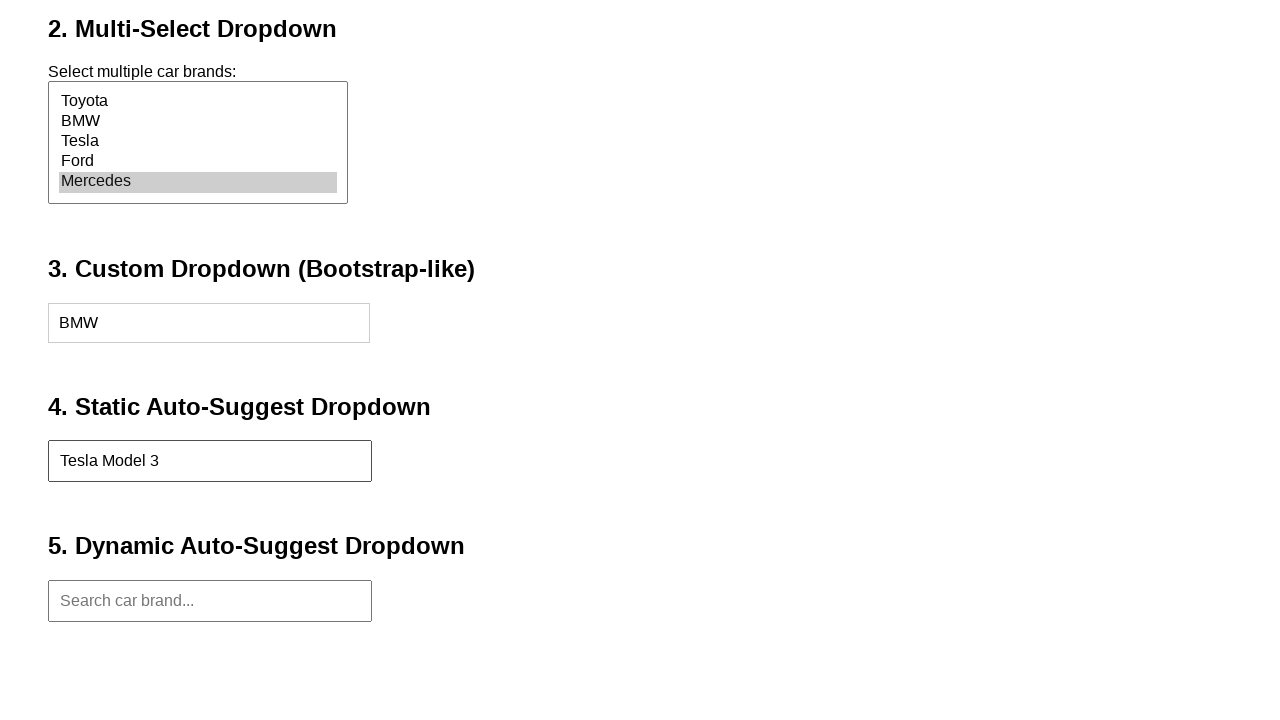

Filled dynamic auto-suggest field with 'Toyota' on #dynamicInput
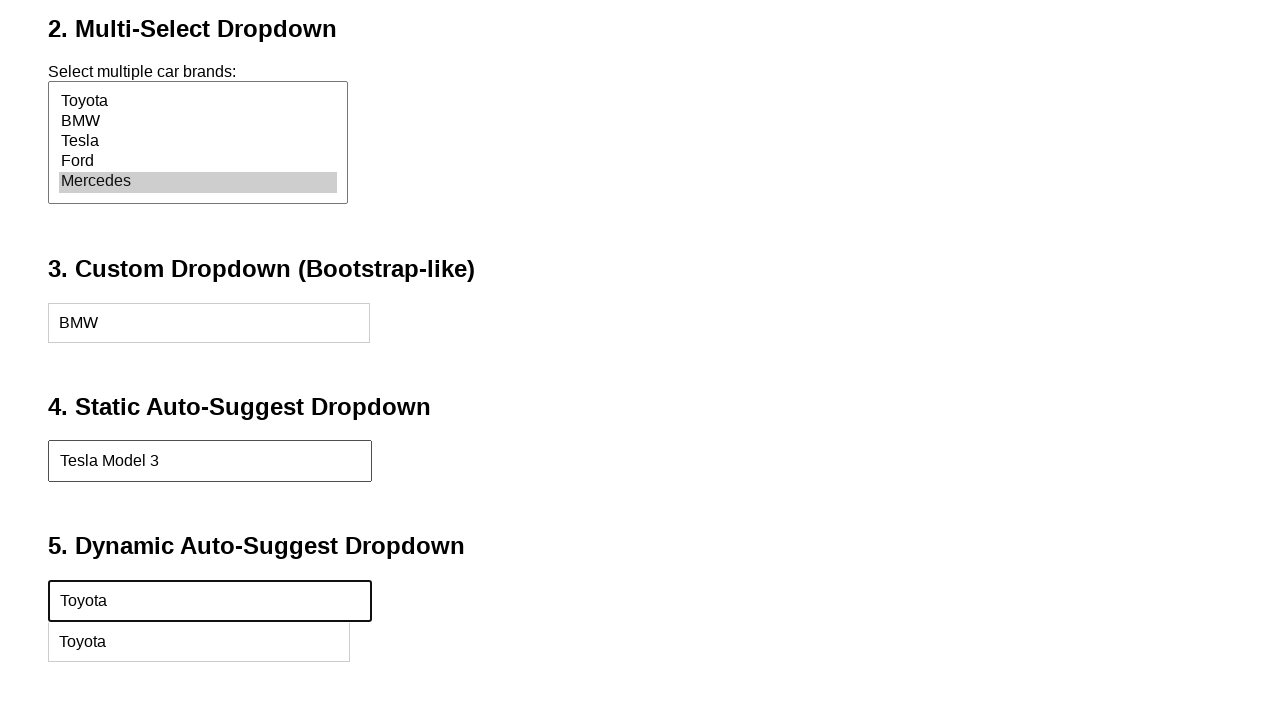

Selected 'Toyota' from dynamic auto-suggest dropdown at (199, 642) on xpath=//div[@class='suggestion-item'][normalize-space()='Toyota']
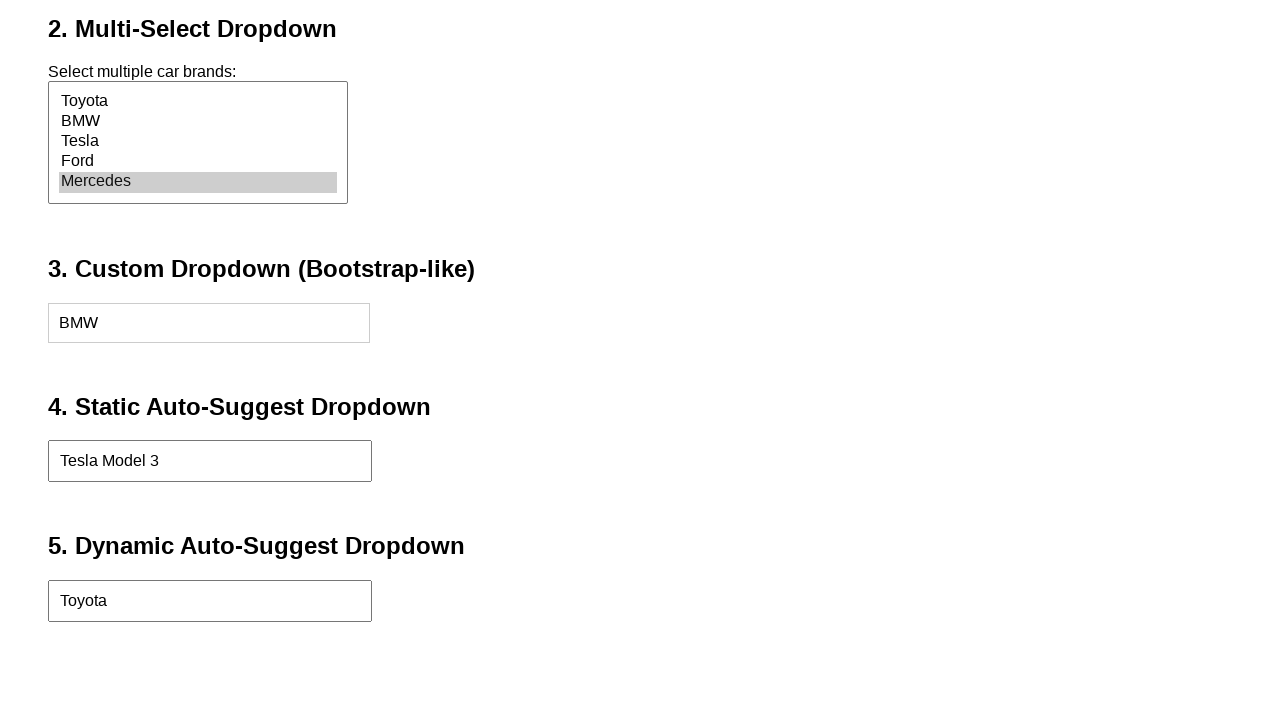

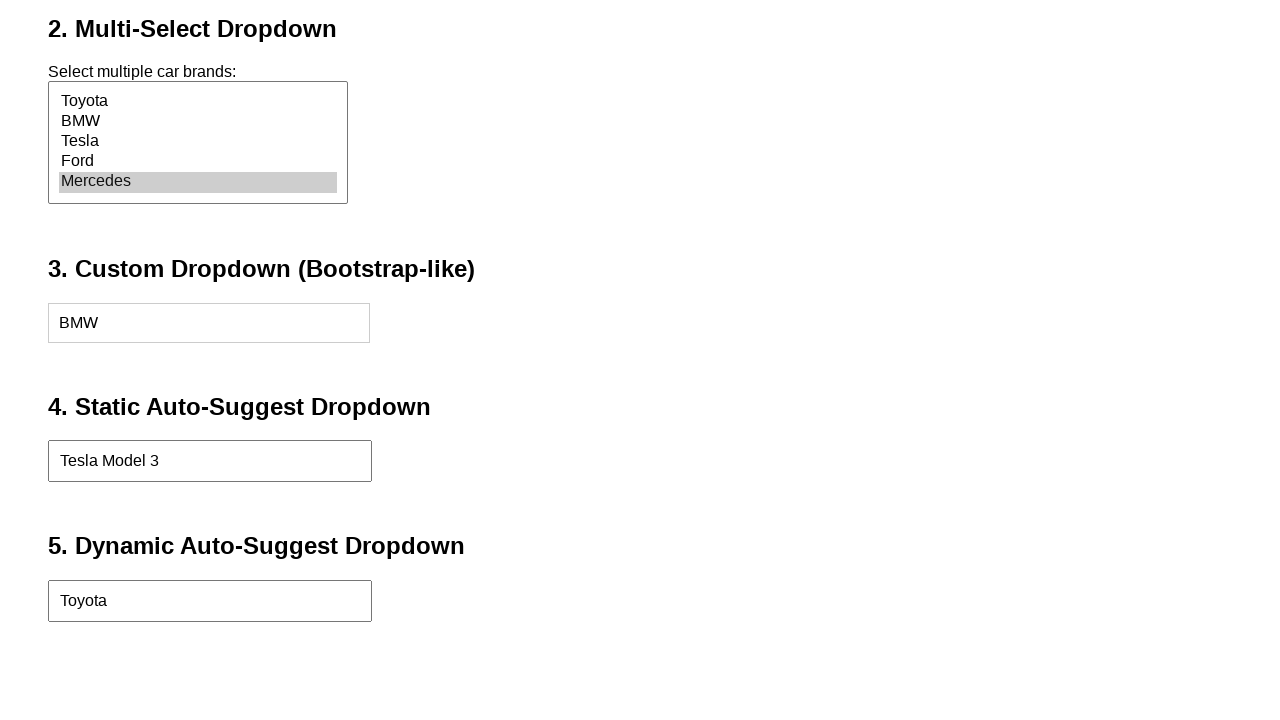